Tests various dropdown and select elements on a practice page by selecting options from different types of dropdown menus including standard selects, combo boxes, and custom dropdowns.

Starting URL: https://leafground.com/select.xhtml

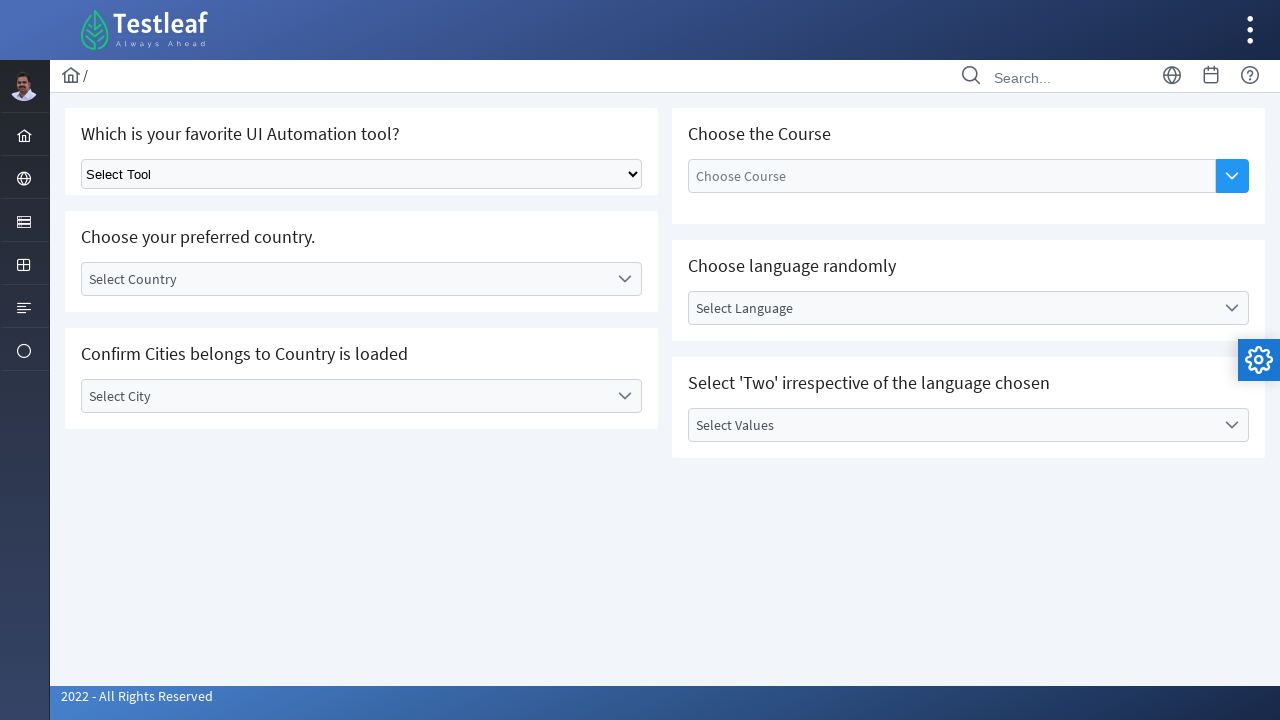

Selected 'Selenium' from UI Automation tool dropdown on select.ui-selectonemenu
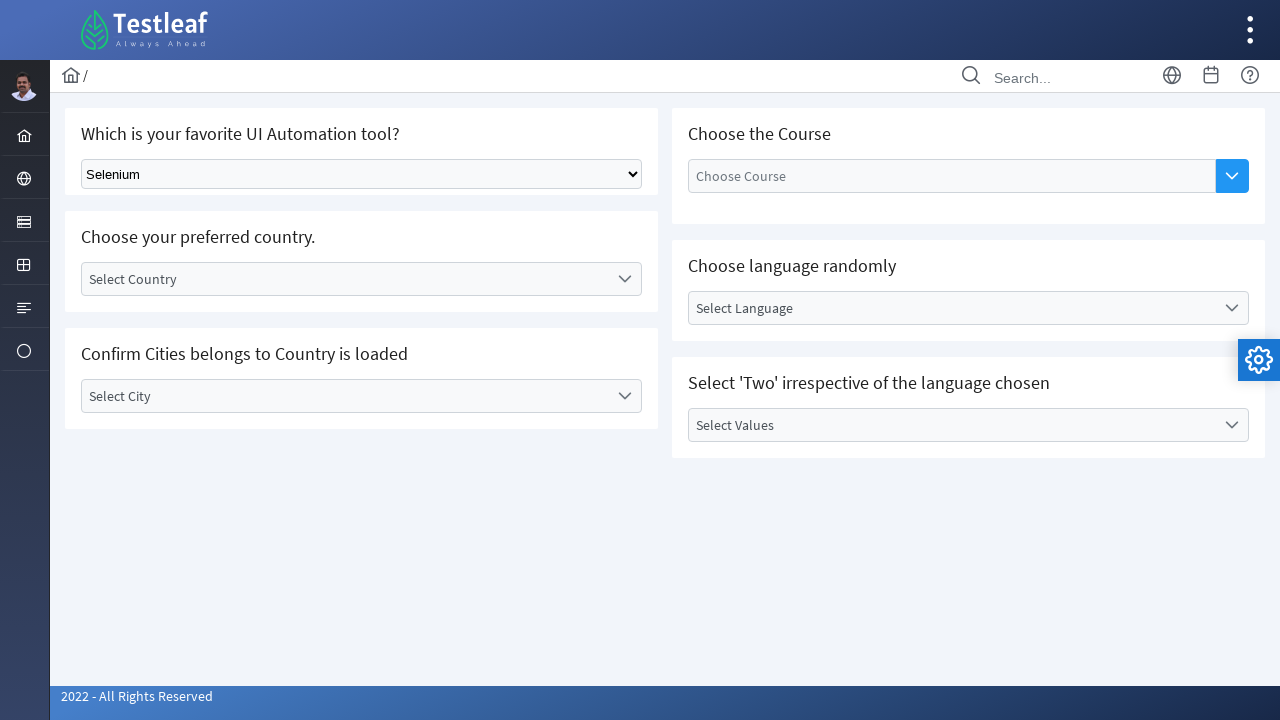

Clicked country combo box to open dropdown at (362, 279) on div[id*='country']
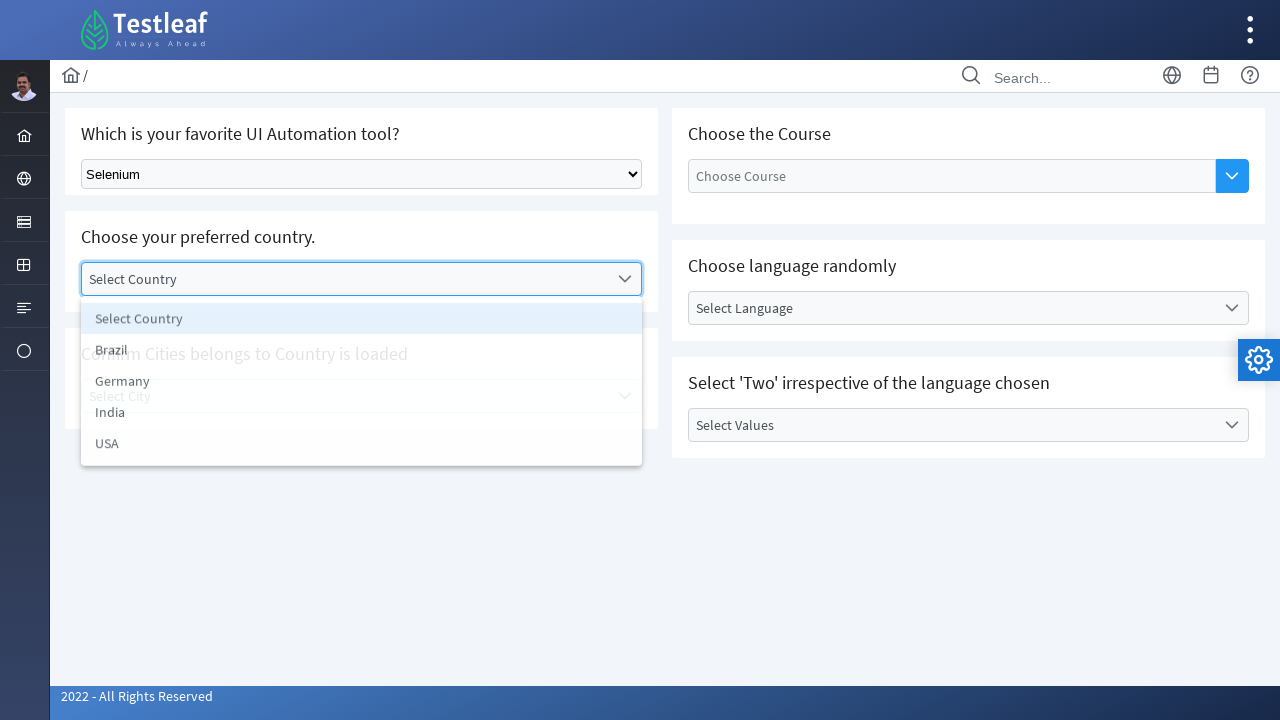

Selected India from country dropdown at (362, 415) on div[id*='country'] li:nth-child(4)
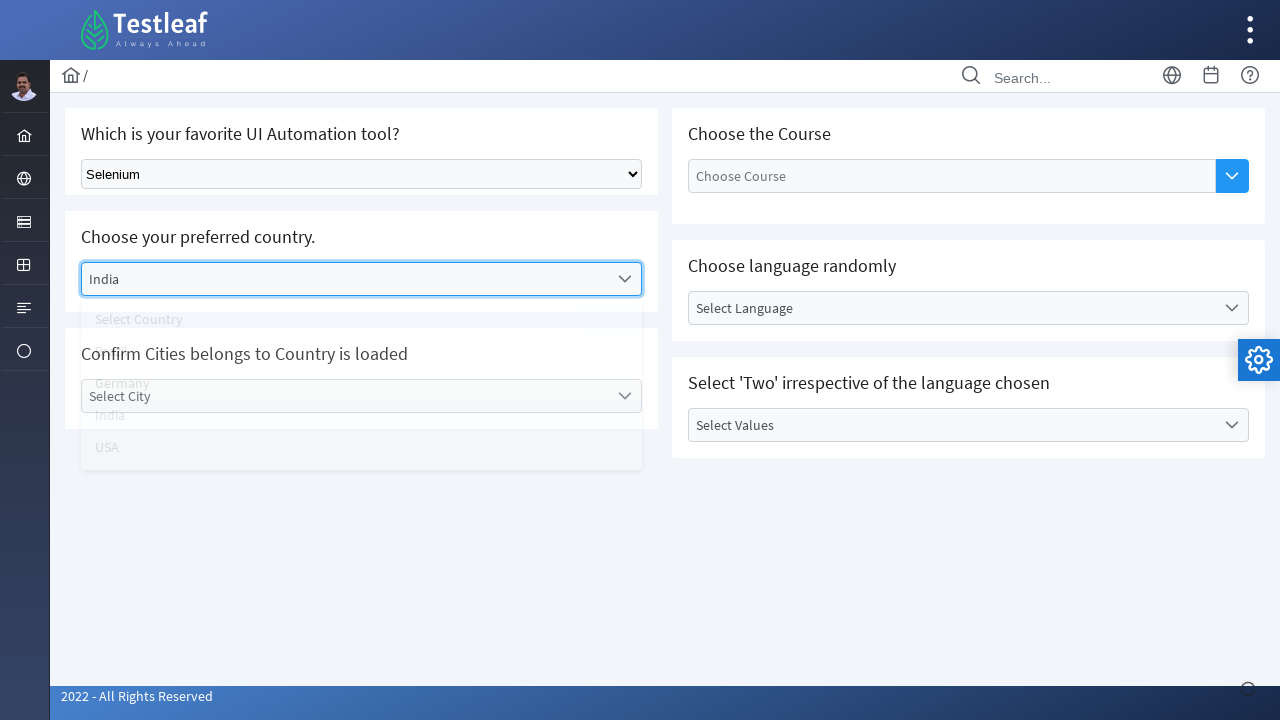

Waited 1000ms for interaction to complete
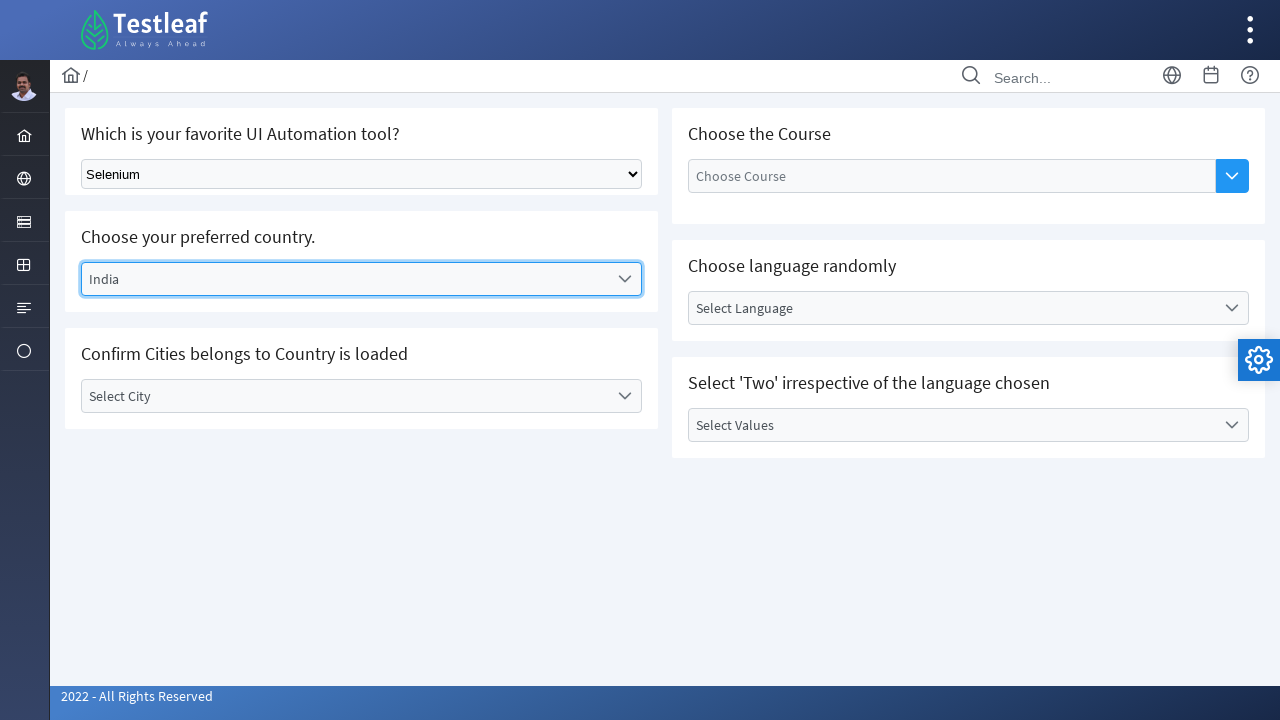

Clicked 'Select City' combo box to open dropdown at (345, 396) on label:text('Select City')
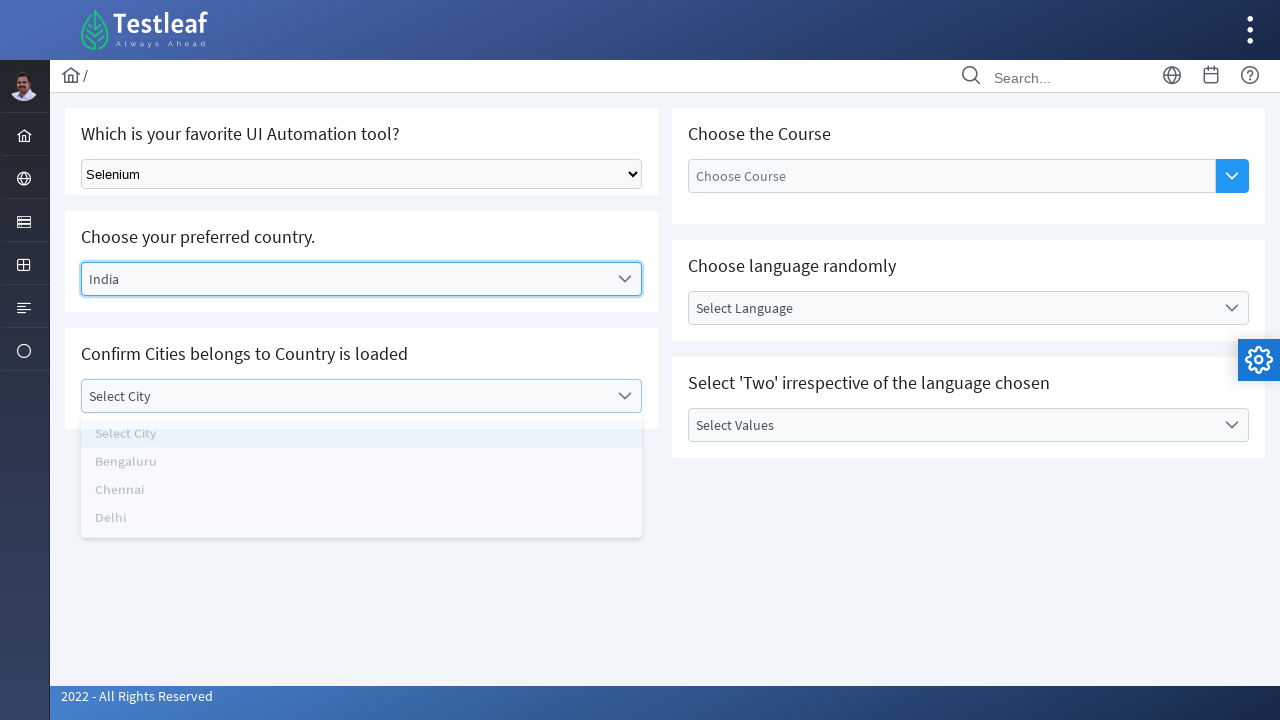

Selected 'Chennai' from city dropdown at (362, 500) on li:text('Chennai')
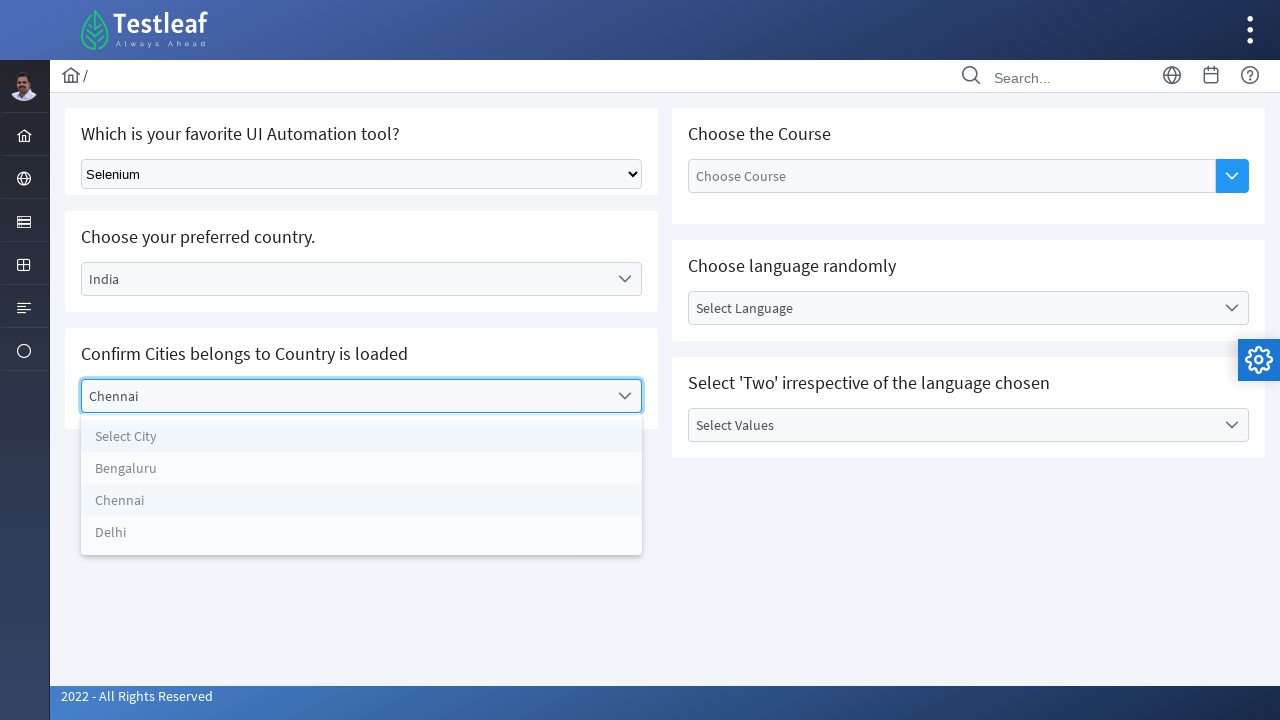

Clicked course dropdown button to open dropdown at (1232, 176) on button.ui-button-icon-only
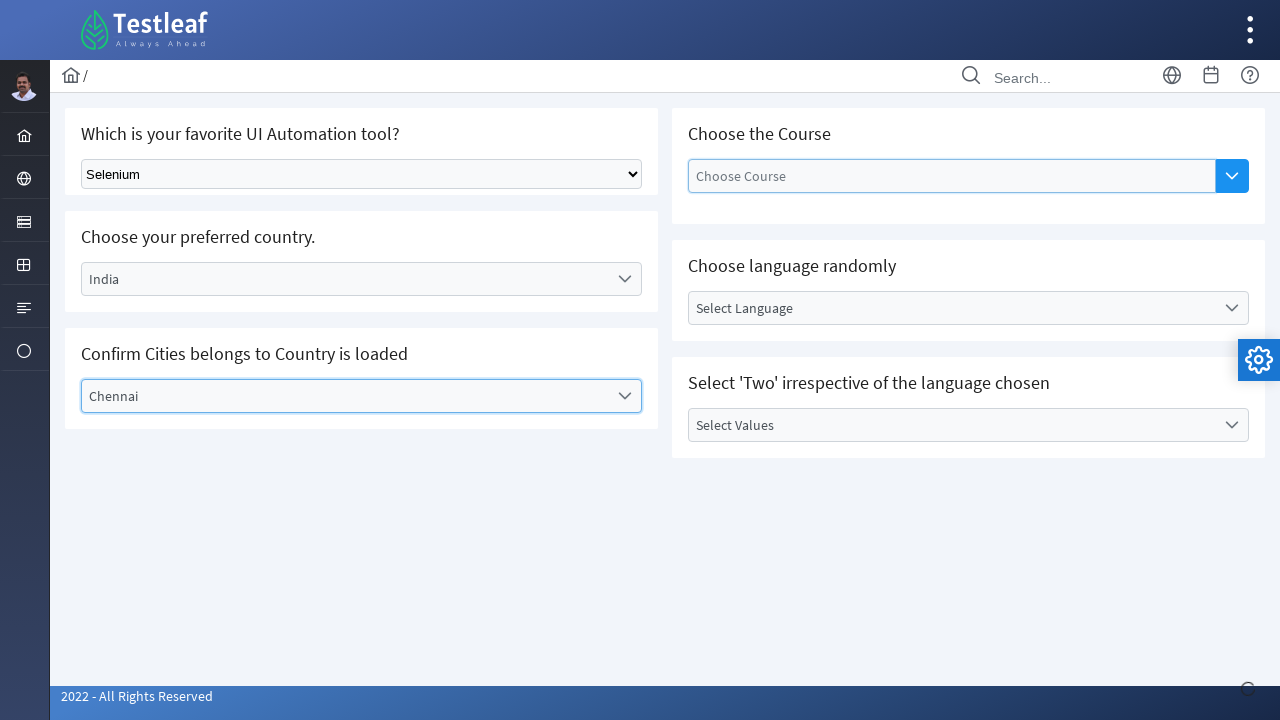

Selected 'Selenium WebDriver' from course dropdown at (952, 295) on li:text('Selenium WebDriver')
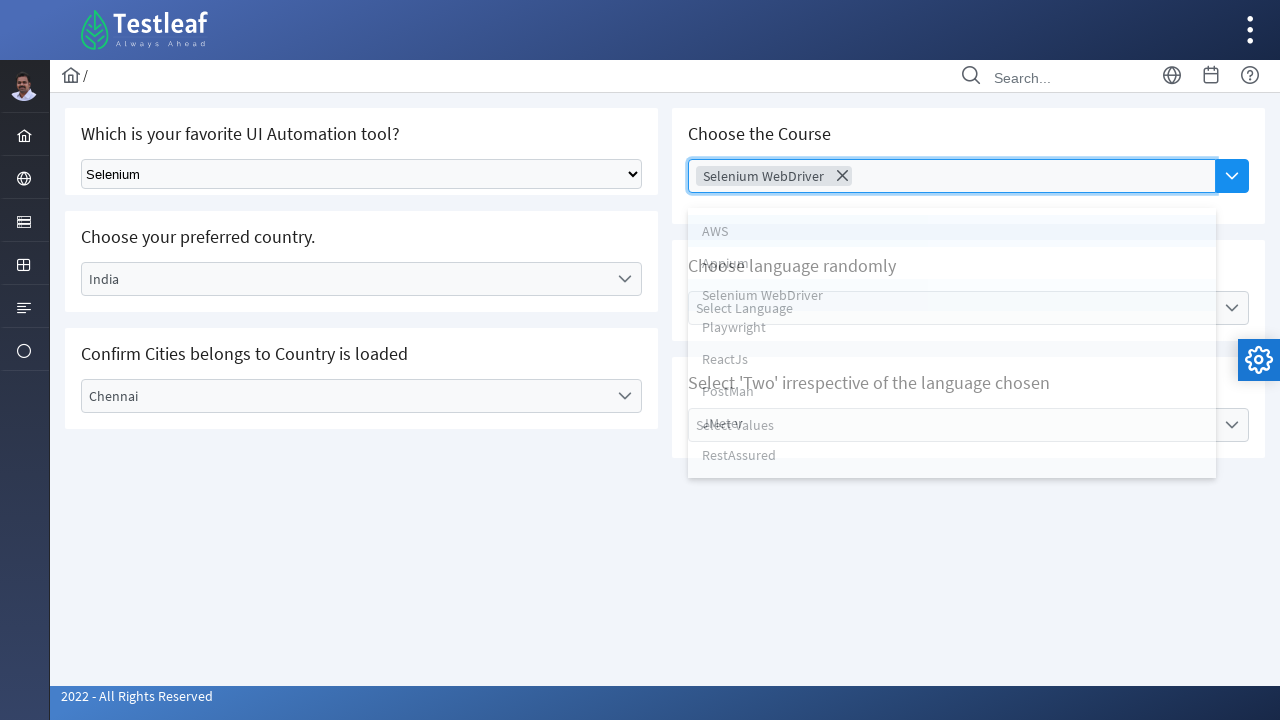

Clicked 'Select Language' combo box to open dropdown at (952, 308) on label:text('Select Language')
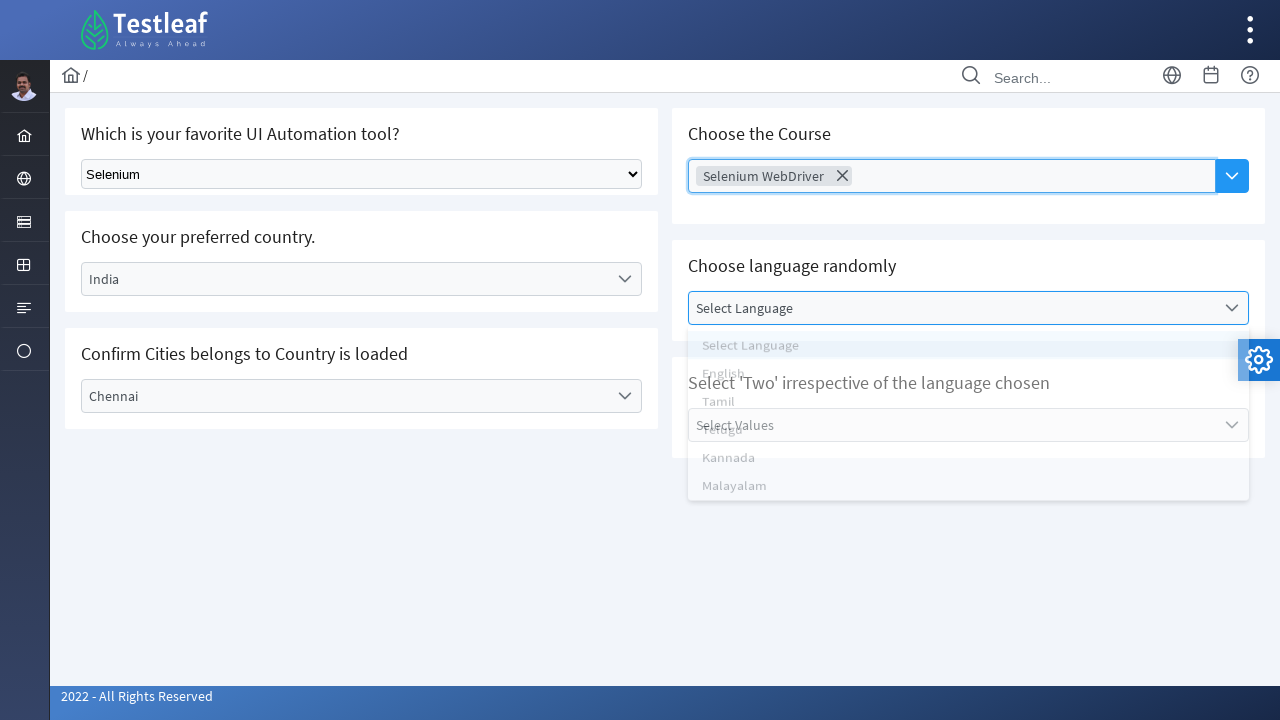

Selected 'English' from language dropdown at (968, 380) on li:text('English')
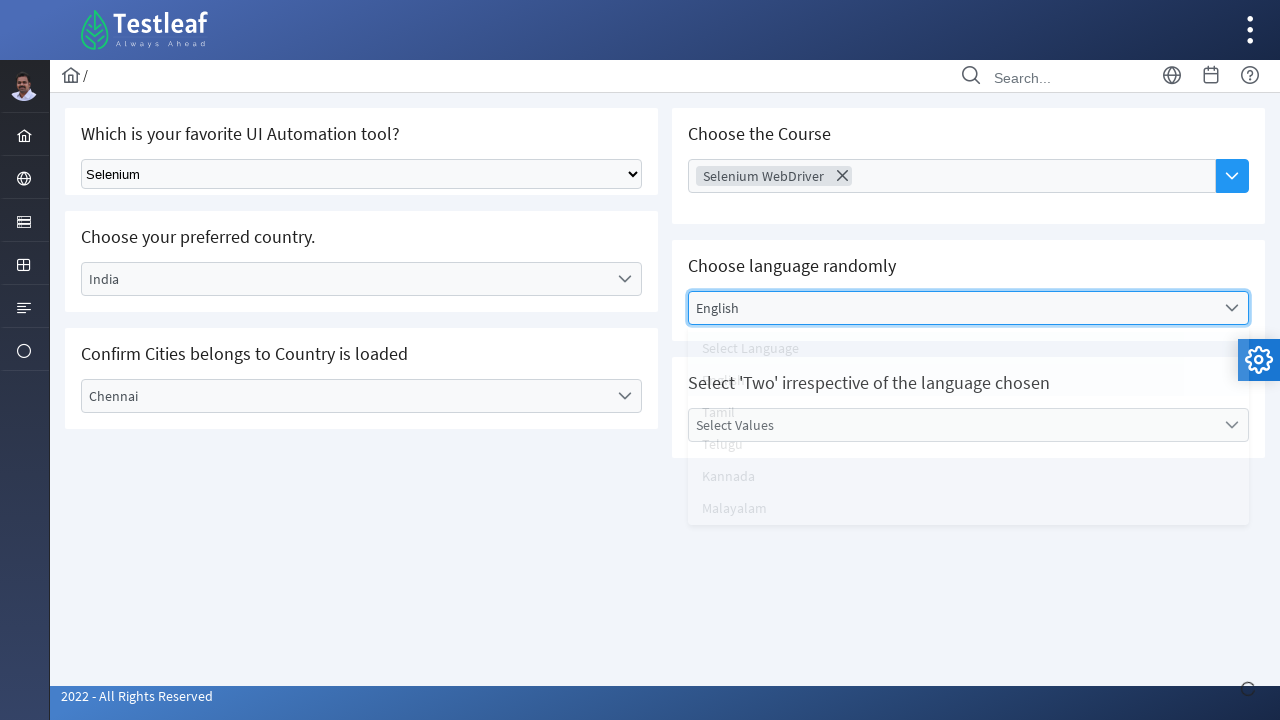

Waited 1000ms for interaction to complete
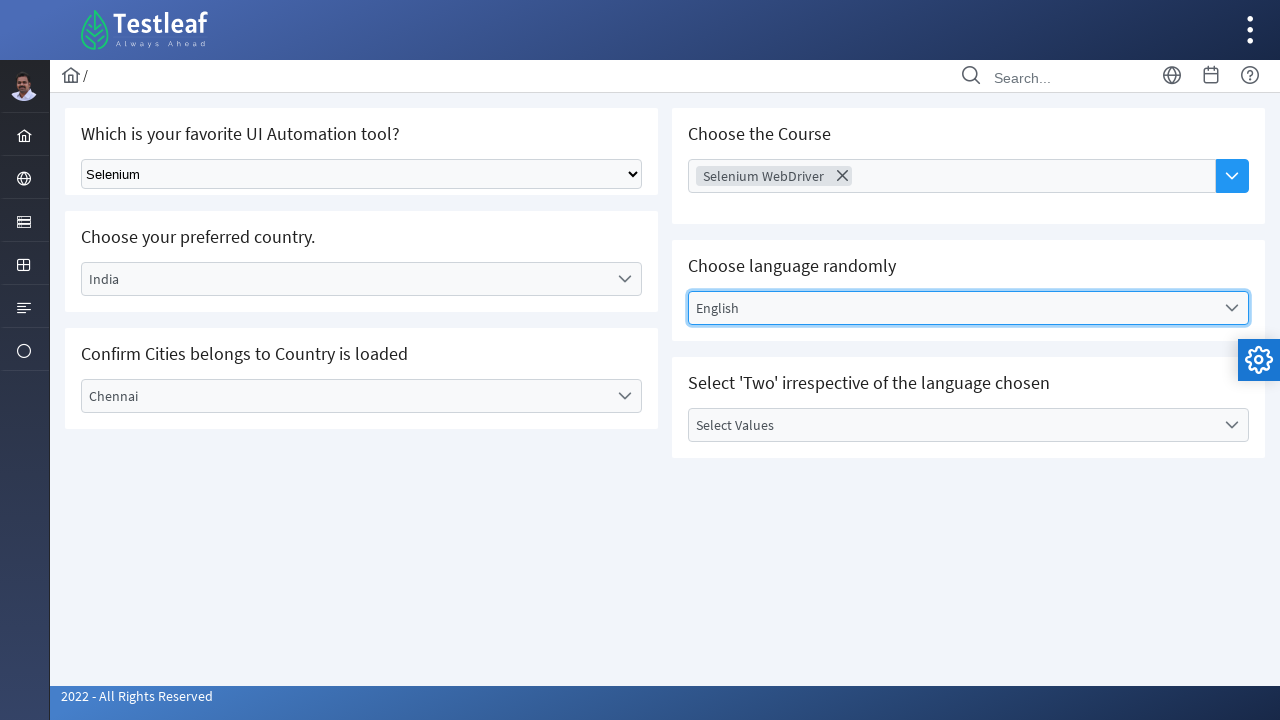

Clicked 'Select Values' combo box to open dropdown at (952, 425) on label:text('Select Values')
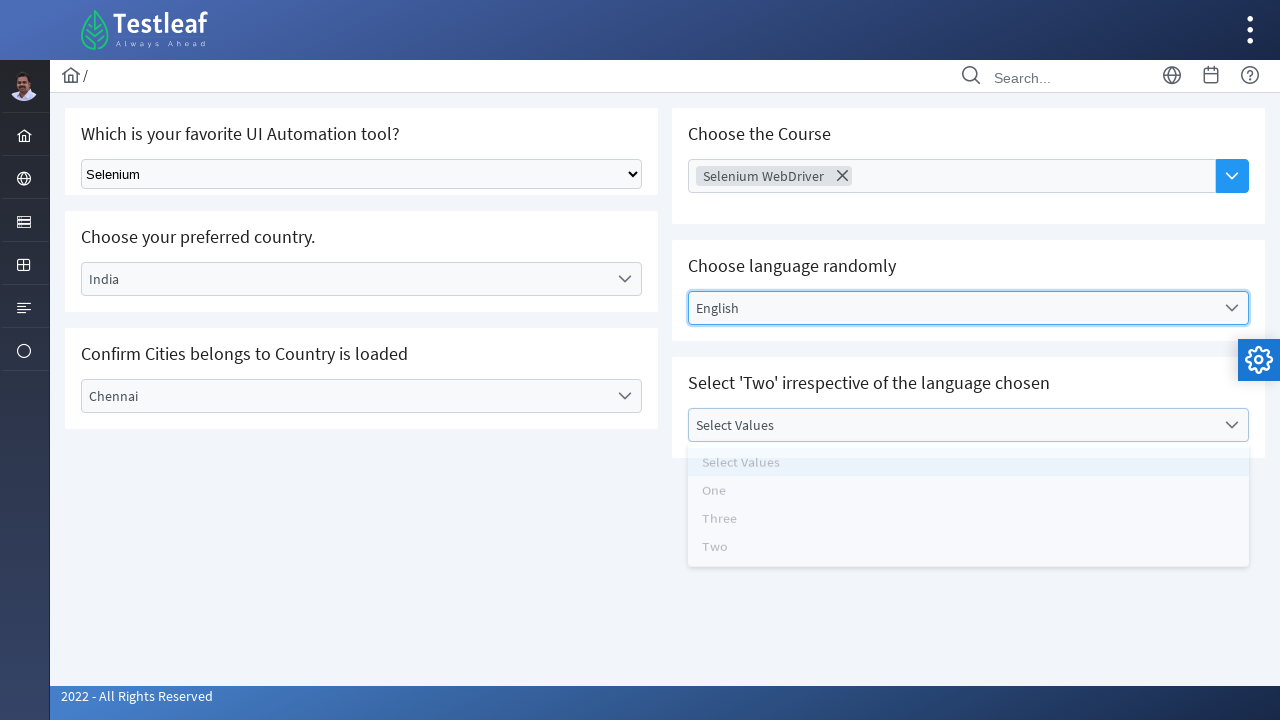

Selected 'Three' from values dropdown at (968, 529) on li:text('Three')
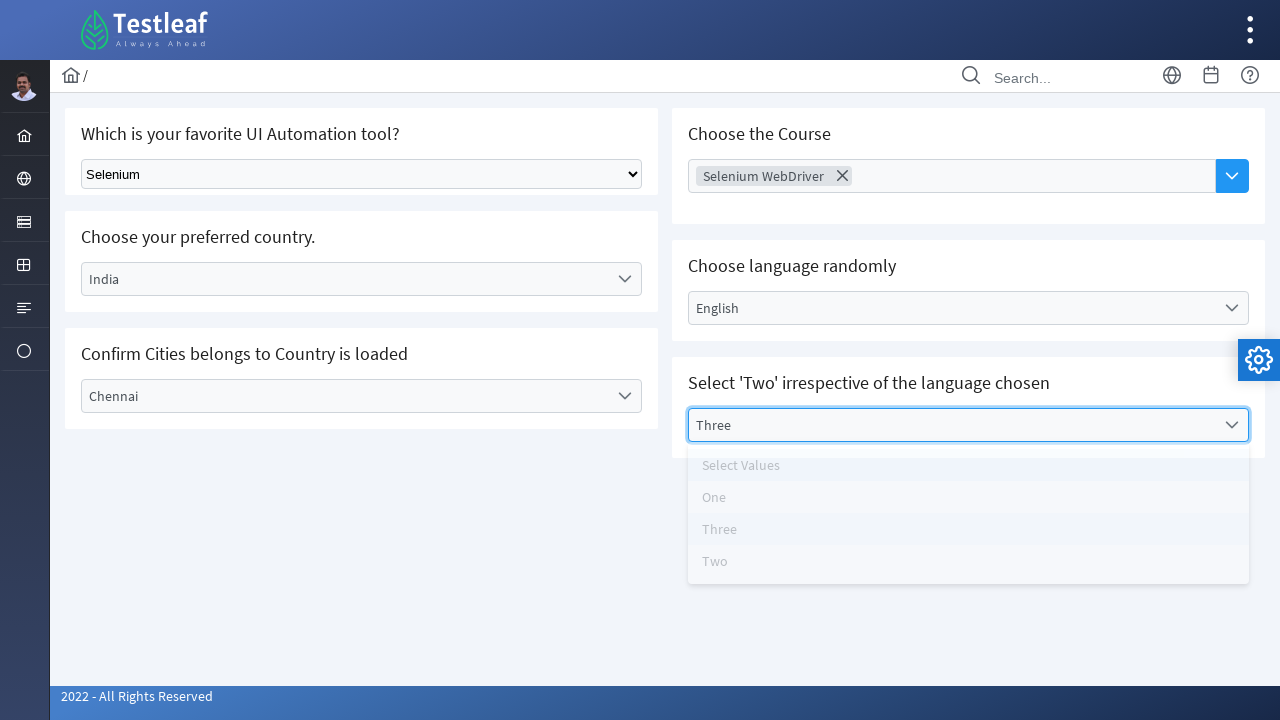

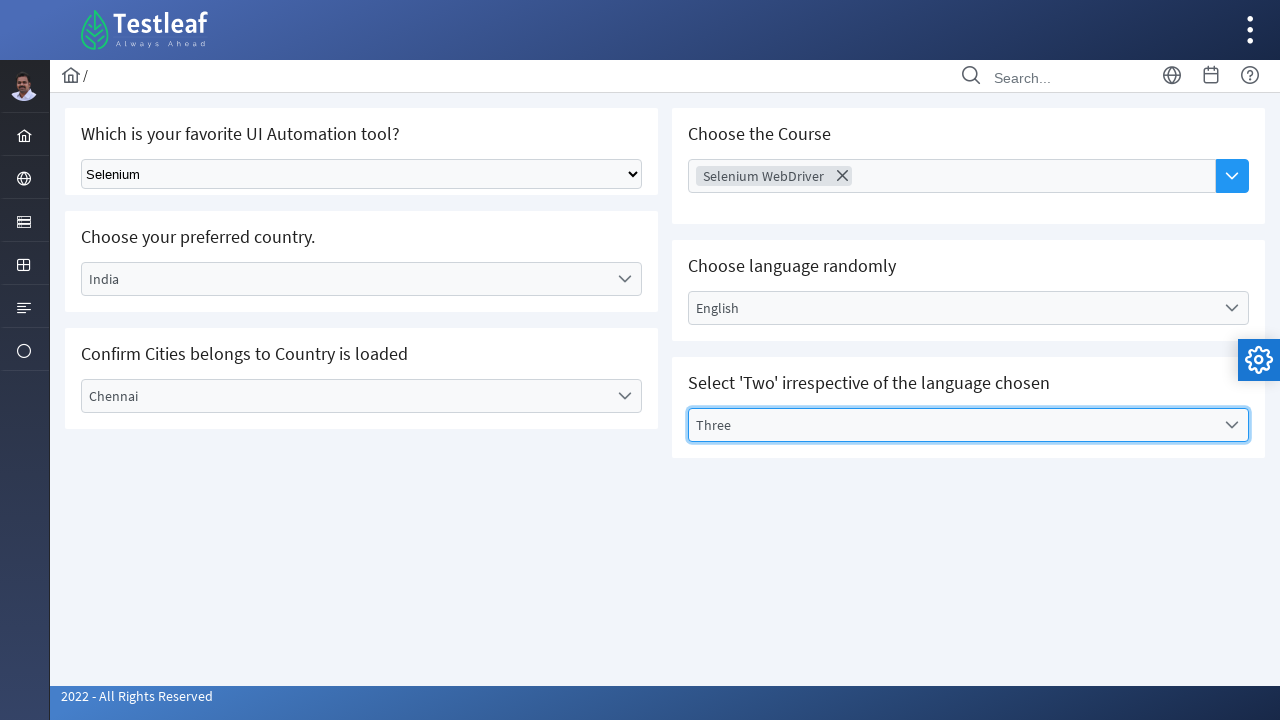